Tests radio button and checkbox selection states by clicking elements and verifying their selected status

Starting URL: https://automationfc.github.io/basic-form/index.html

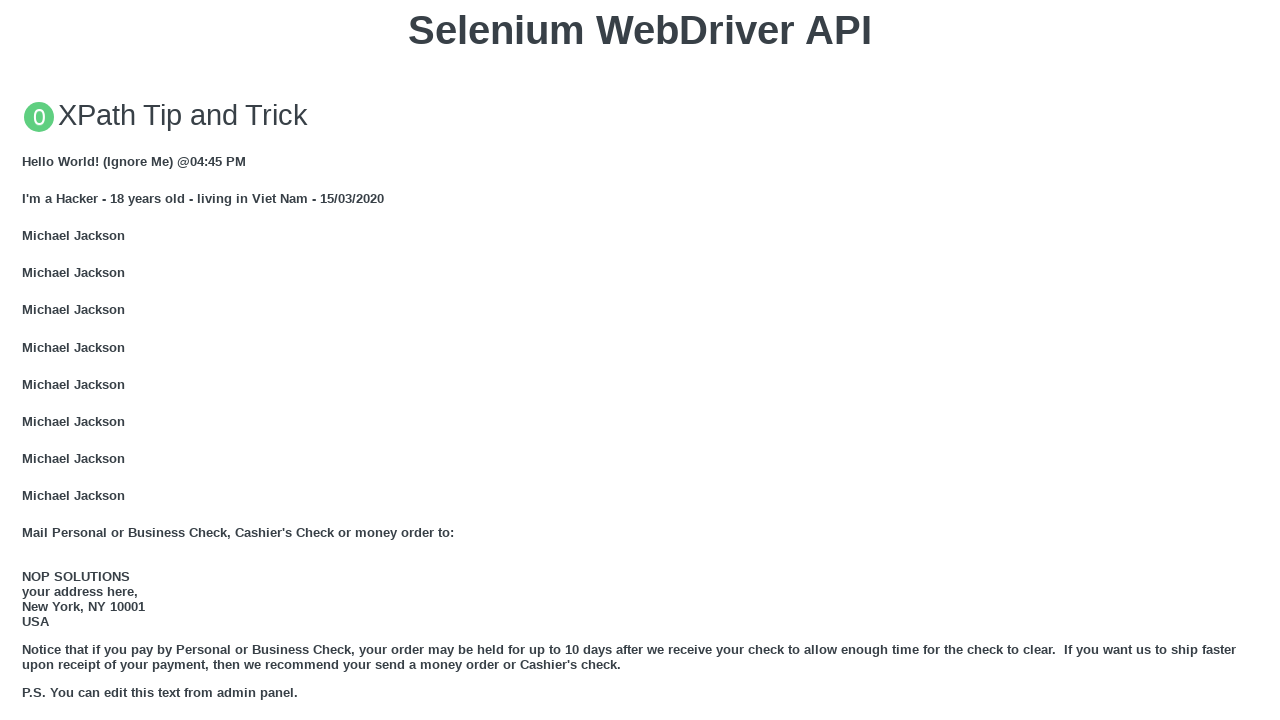

Clicked 'Under 18' radio button at (28, 360) on input#under_18
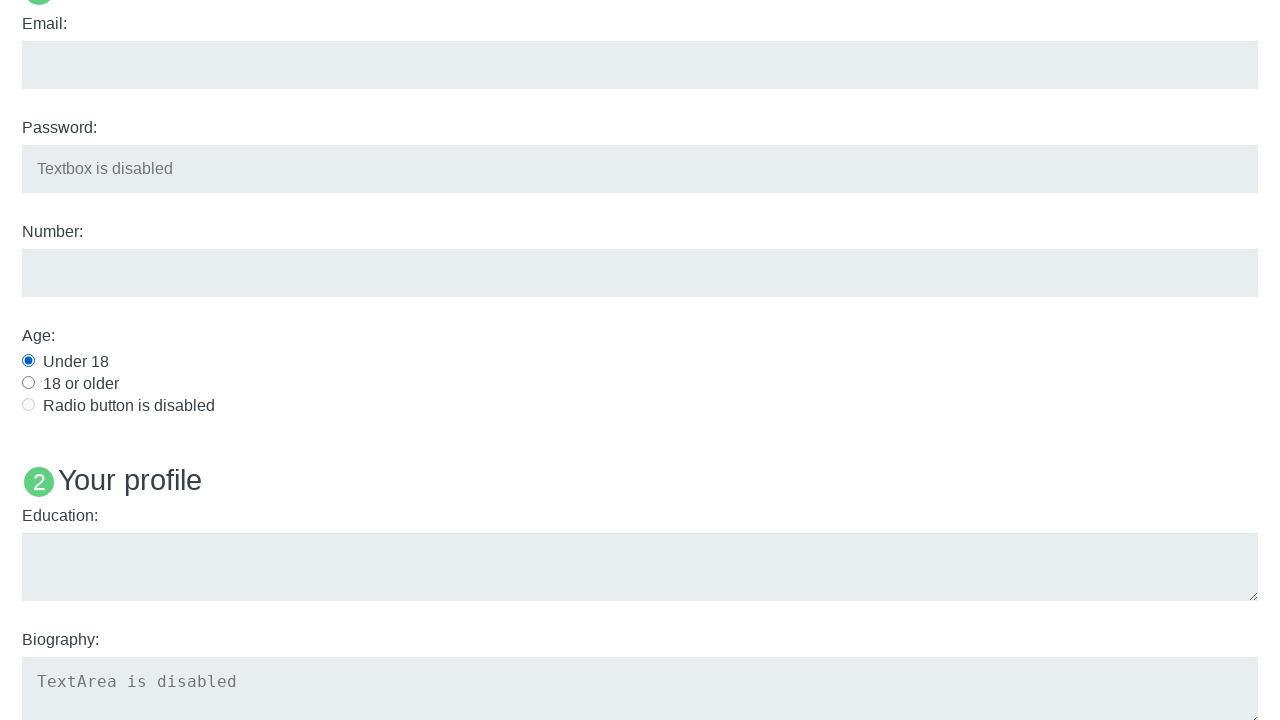

Clicked 'Development' checkbox label at (90, 361) on xpath=//label[text()='Development']
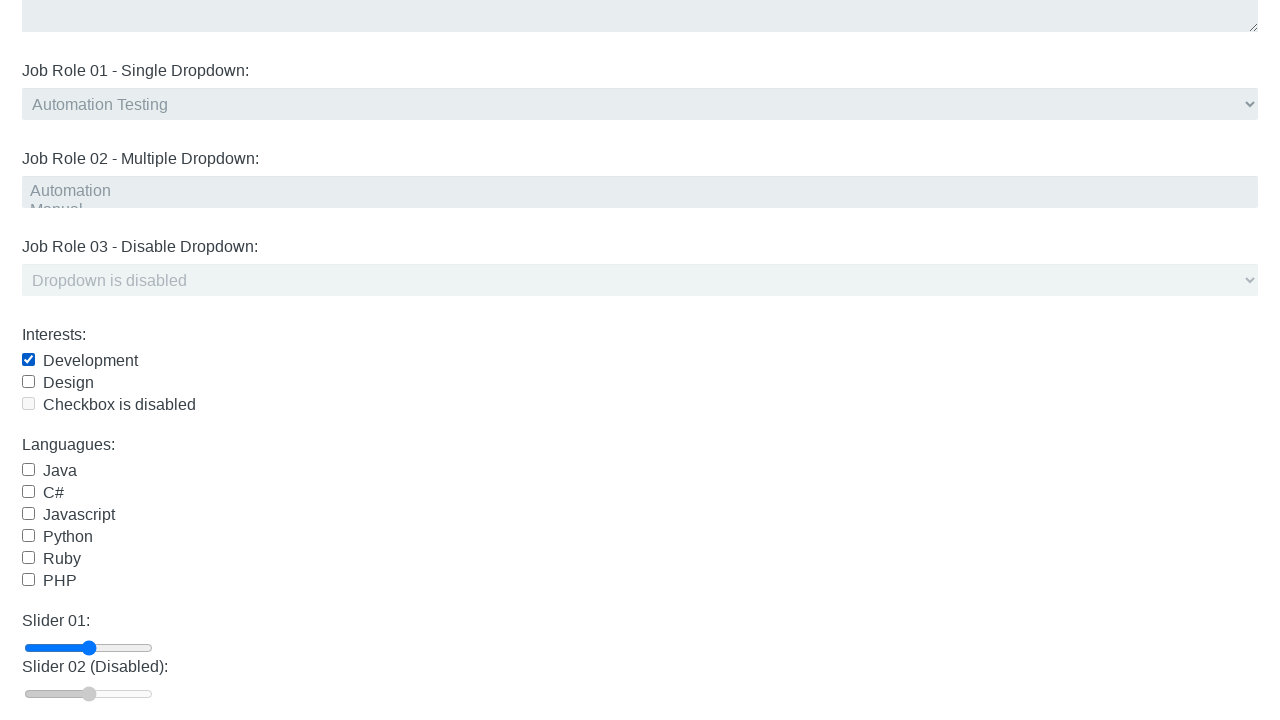

Verified 'Under 18' radio button is checked
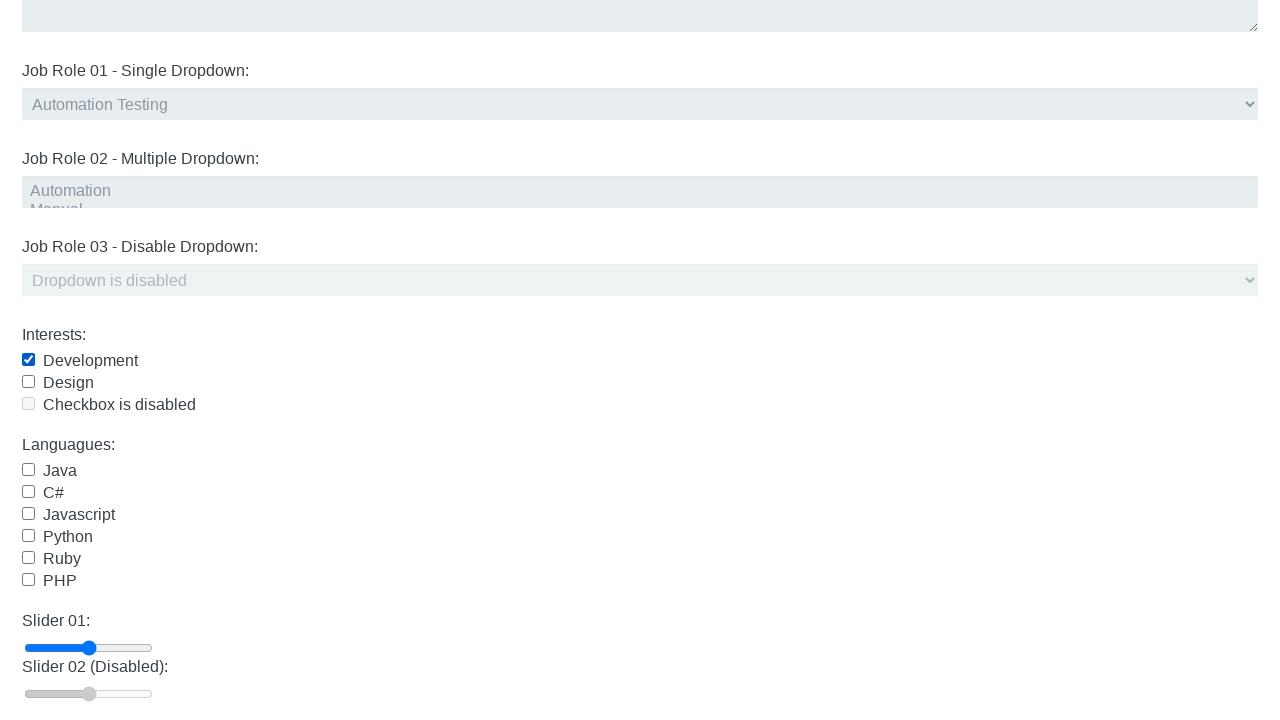

Located Development checkbox element
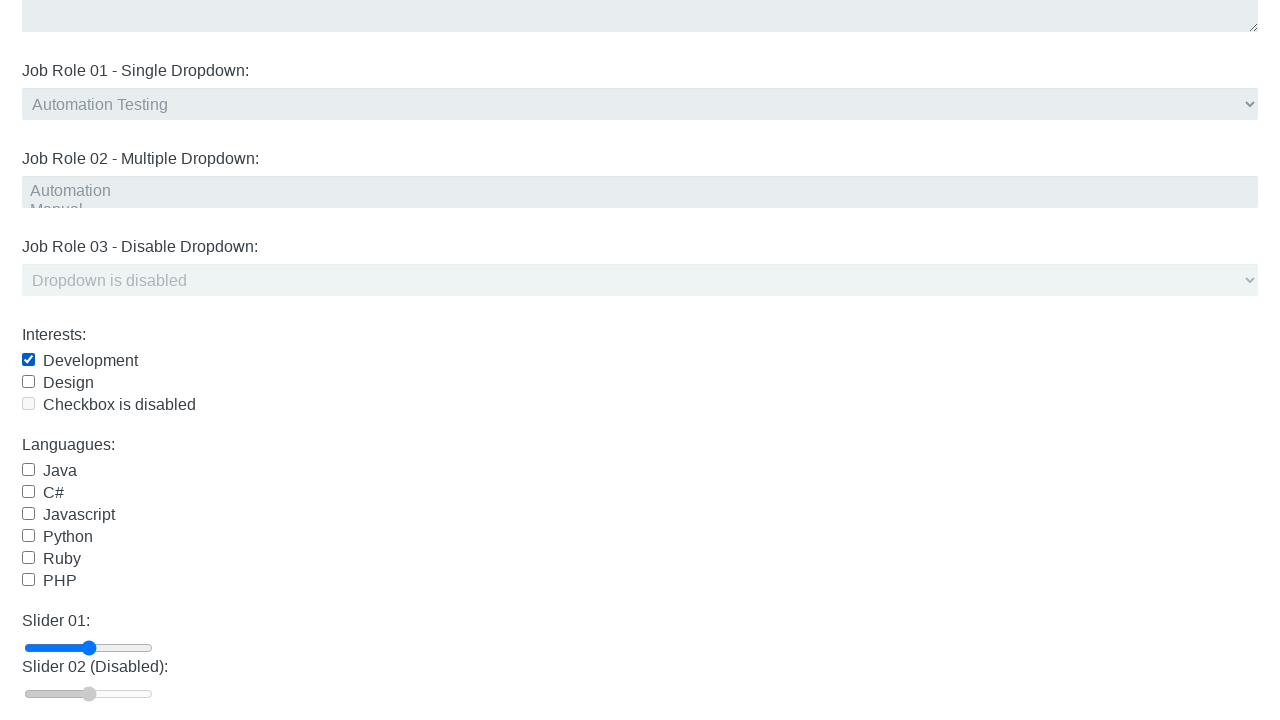

Verified Development checkbox is checked
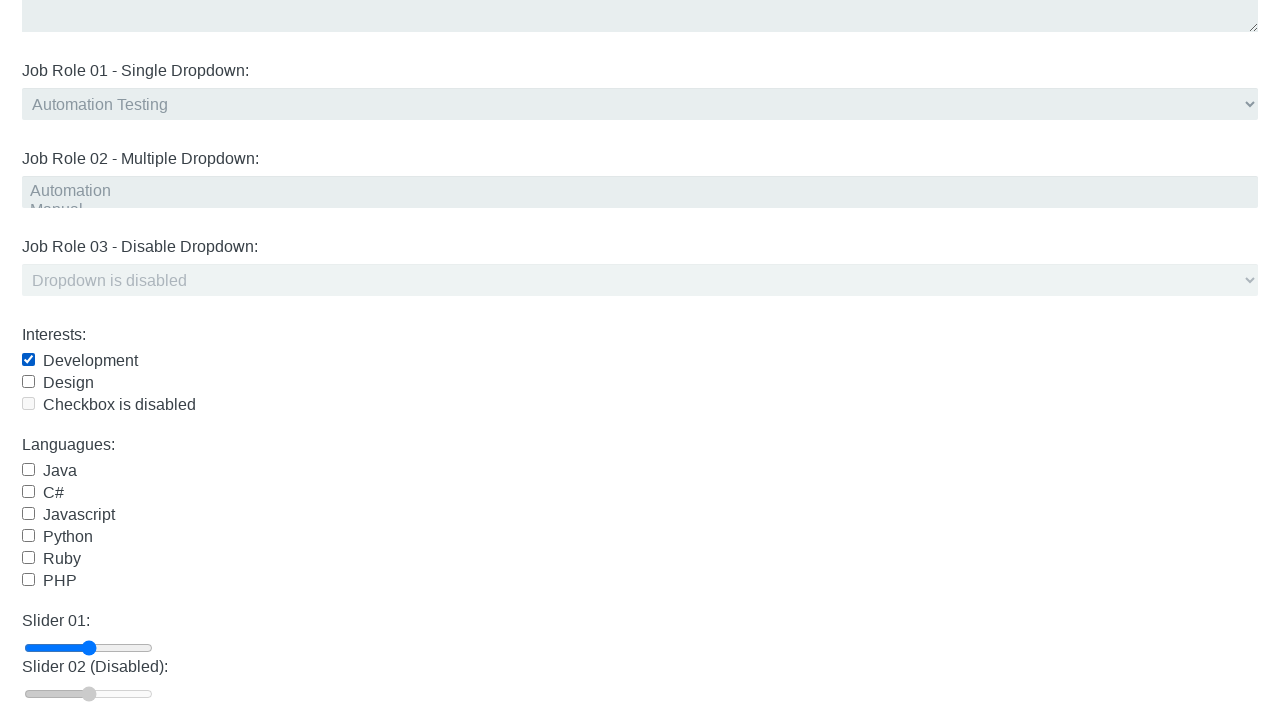

Clicked 'Development' checkbox label to uncheck at (90, 361) on xpath=//label[text()='Development']
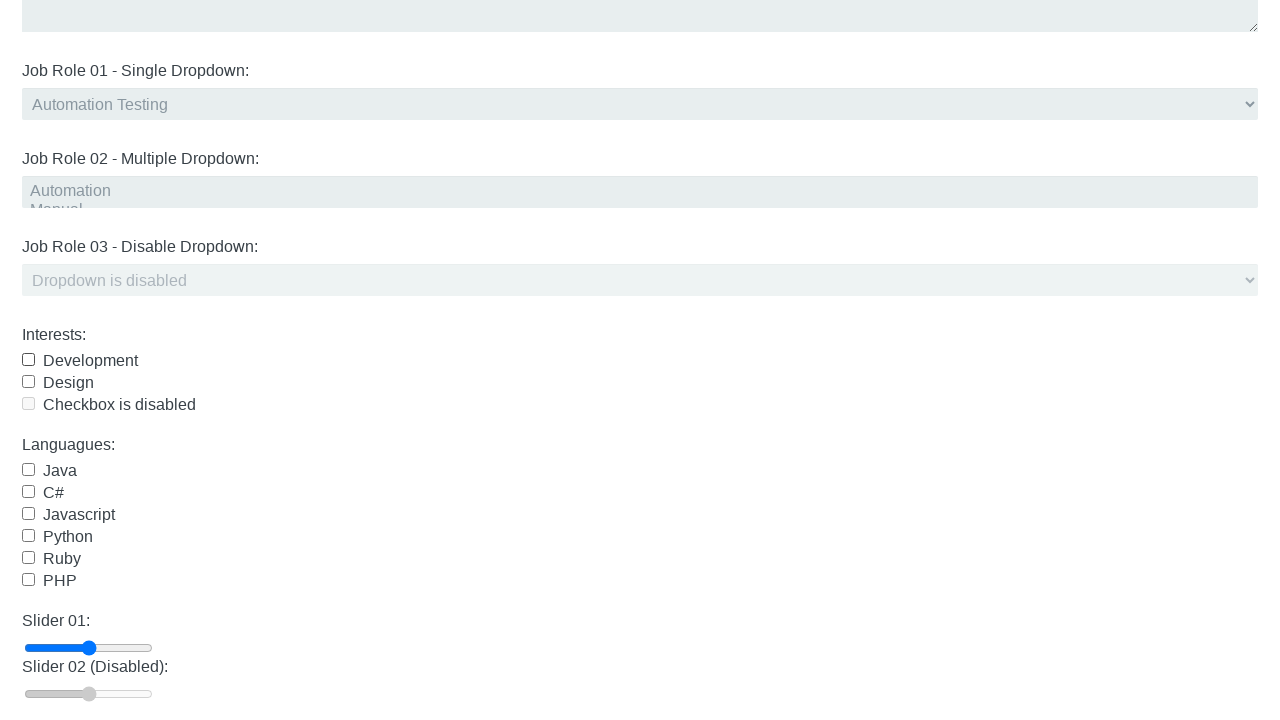

Verified Development checkbox is unchecked
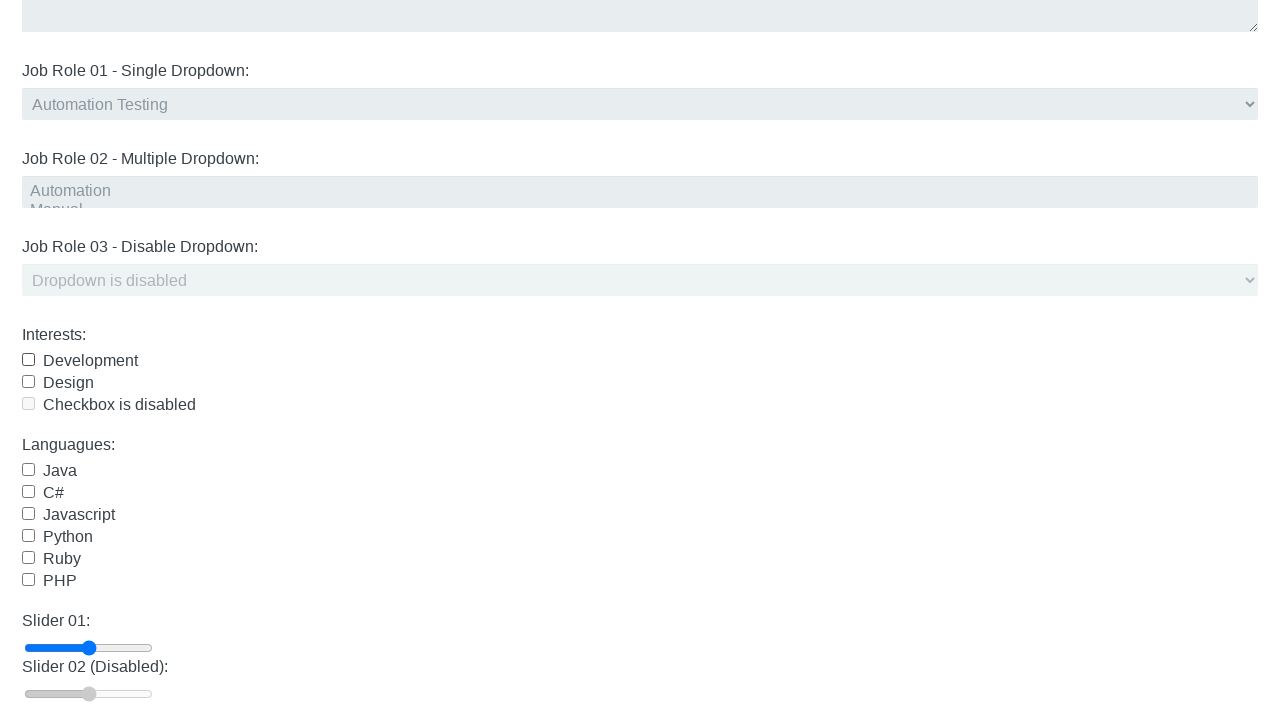

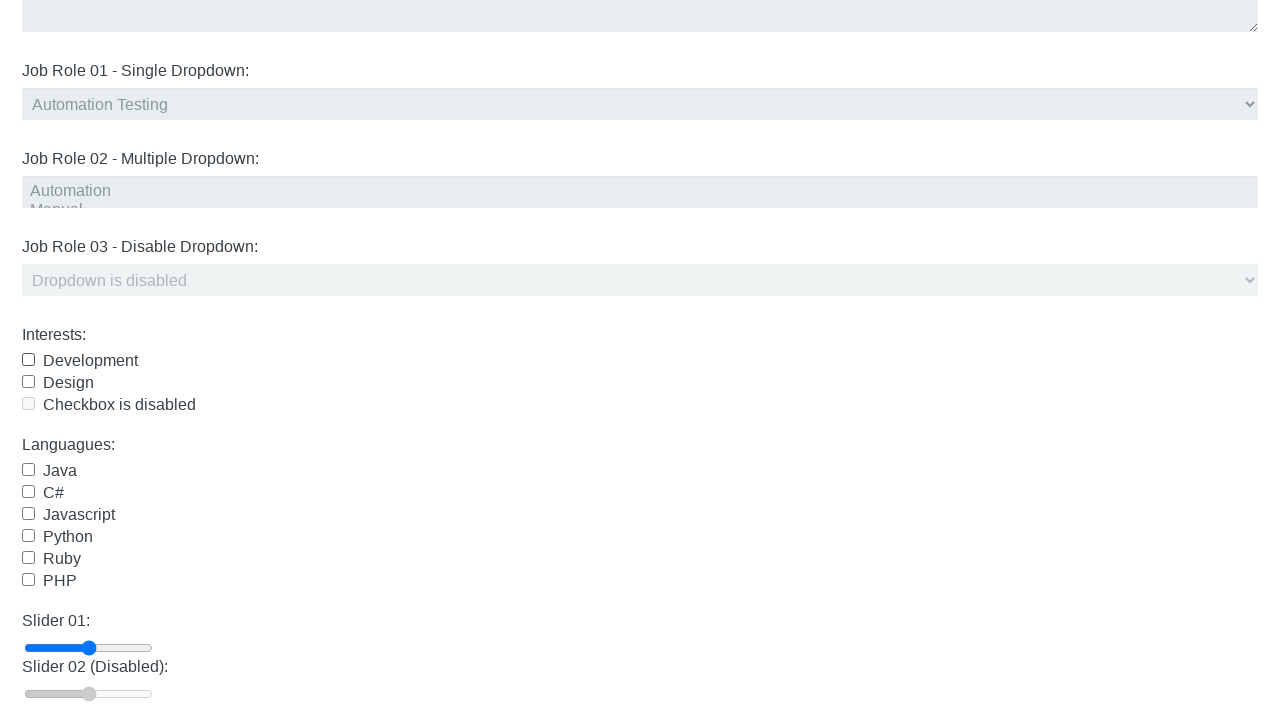